Tests JavaScript prompt dialog interaction by clicking a button that triggers a prompt, entering text into the prompt, and accepting it.

Starting URL: http://www.tizag.com/javascriptT/javascriptprompt.php

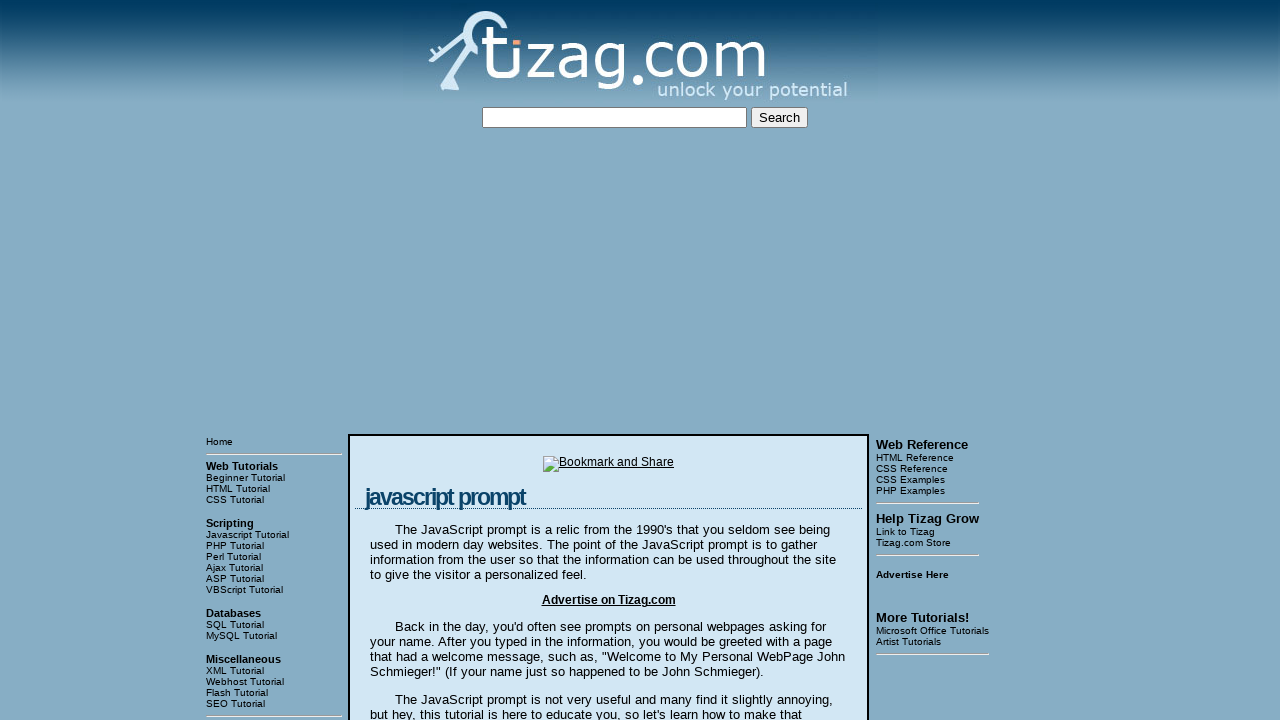

Clicked 'Say my name!' button to trigger JavaScript prompt at (419, 361) on xpath=//input[@value='Say my name!']
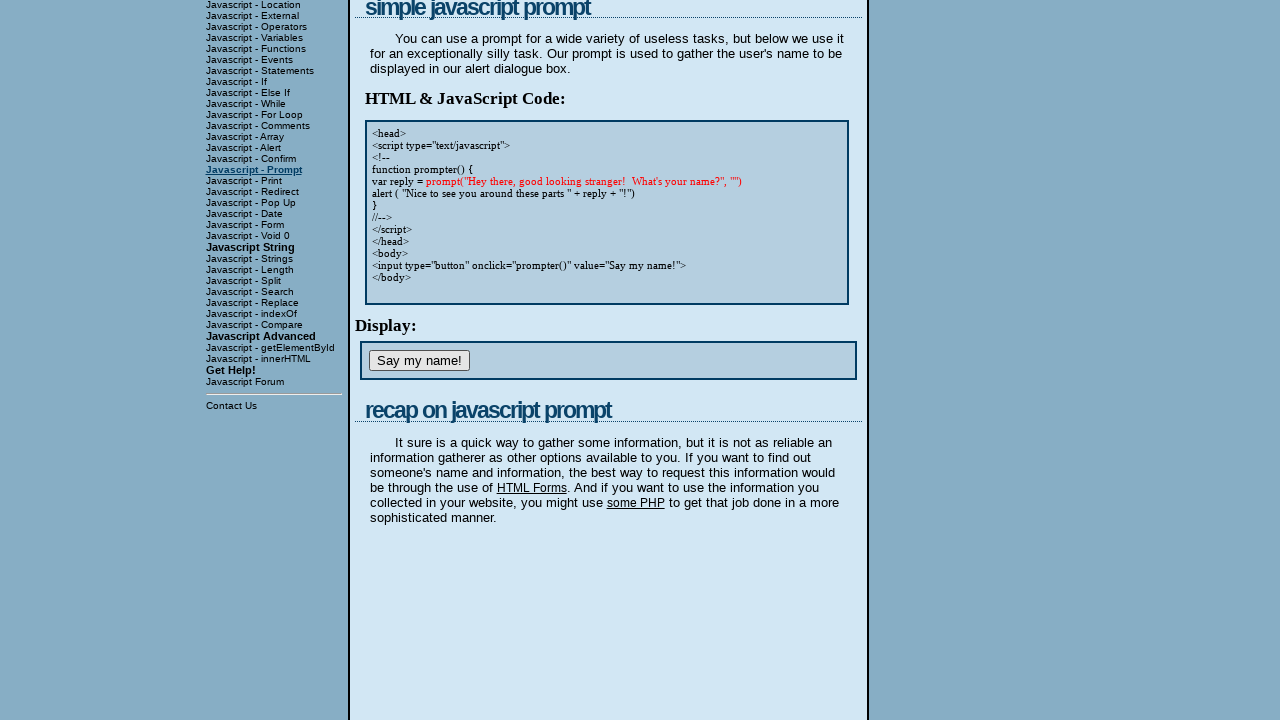

Set up dialog handler to accept prompt with text 'hey I am going to accept'
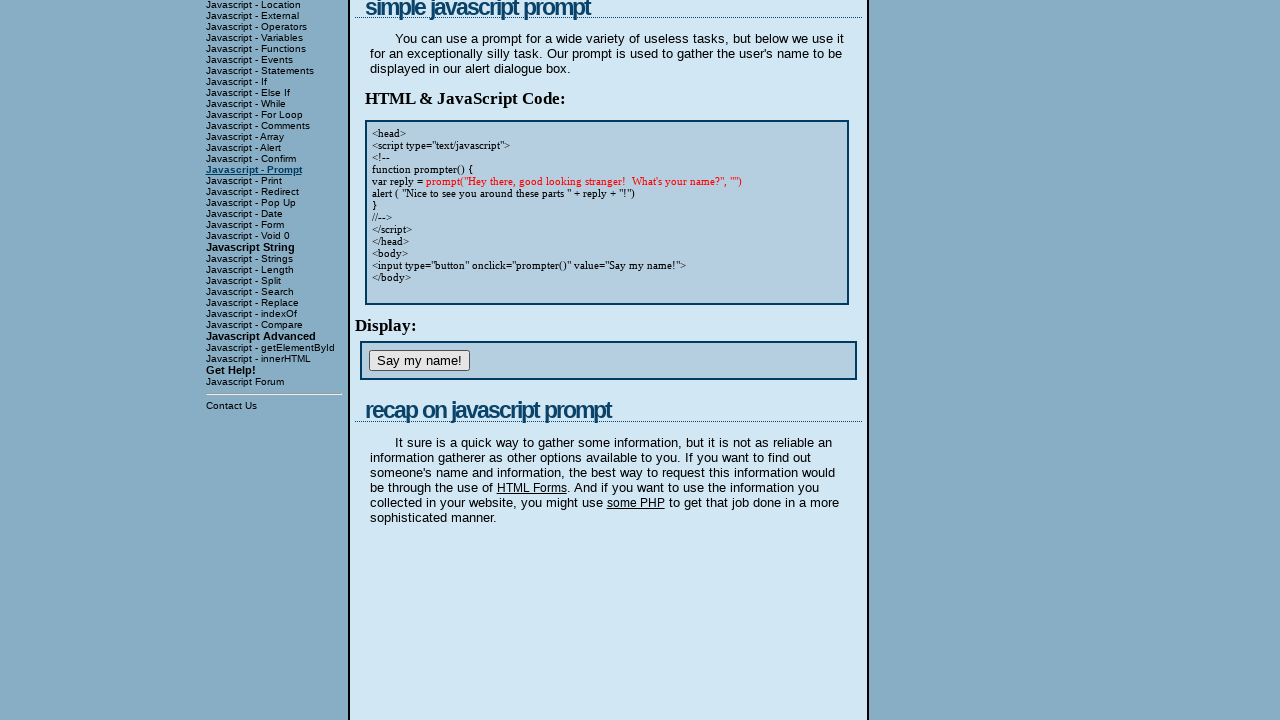

Clicked 'Say my name!' button again to trigger prompt dialog at (419, 361) on xpath=//input[@value='Say my name!']
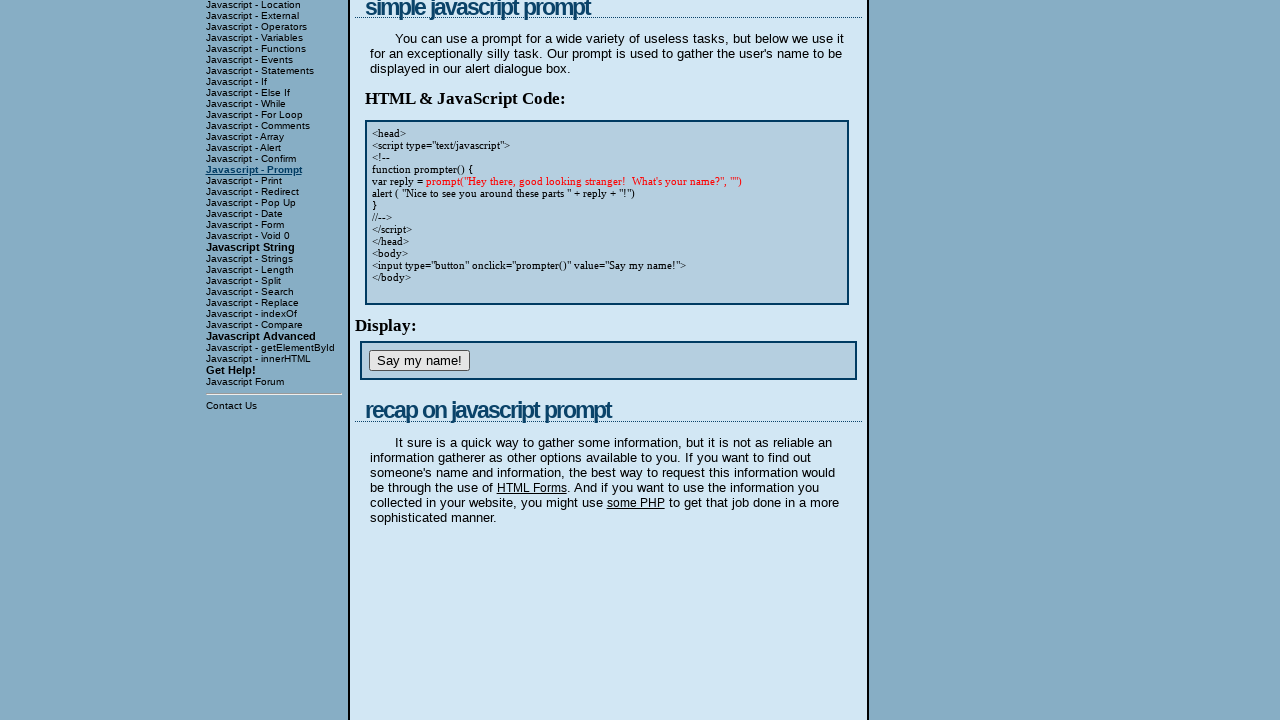

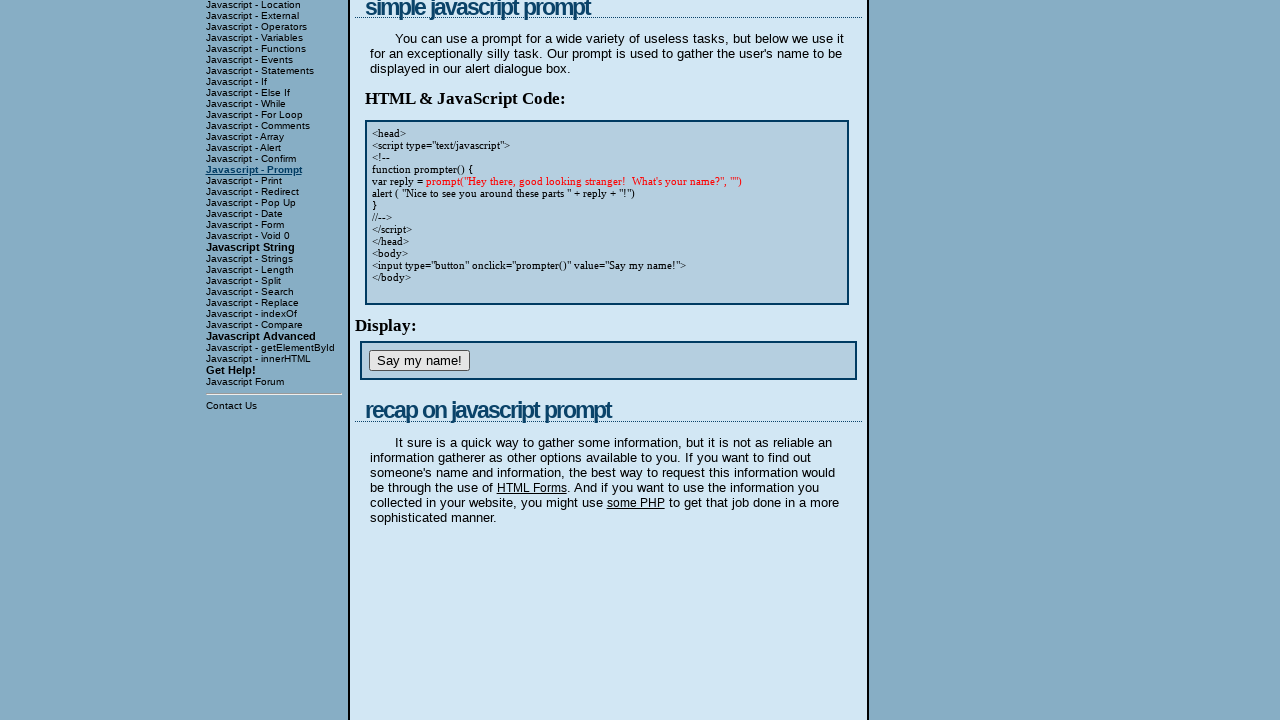